Verifies that the "Login" heading text is displayed on the OrangeHRM login page

Starting URL: https://opensource-demo.orangehrmlive.com/web/index.php/auth/login

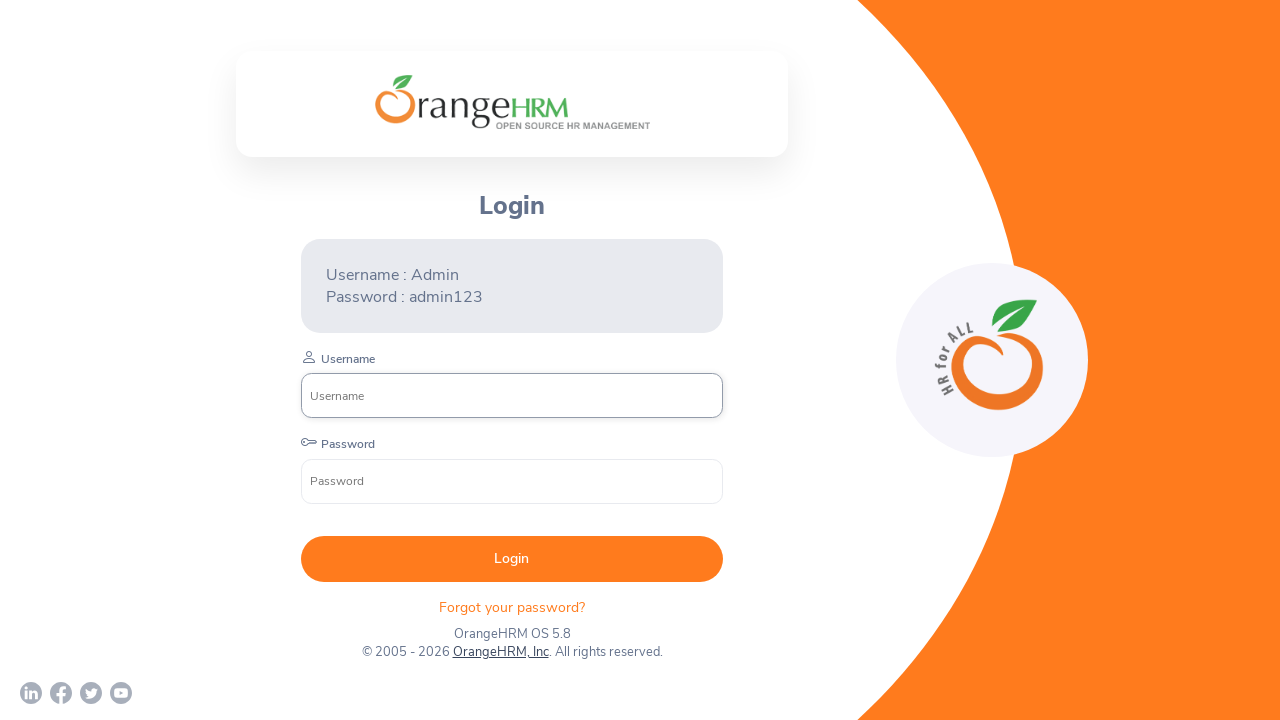

Located the Login heading element
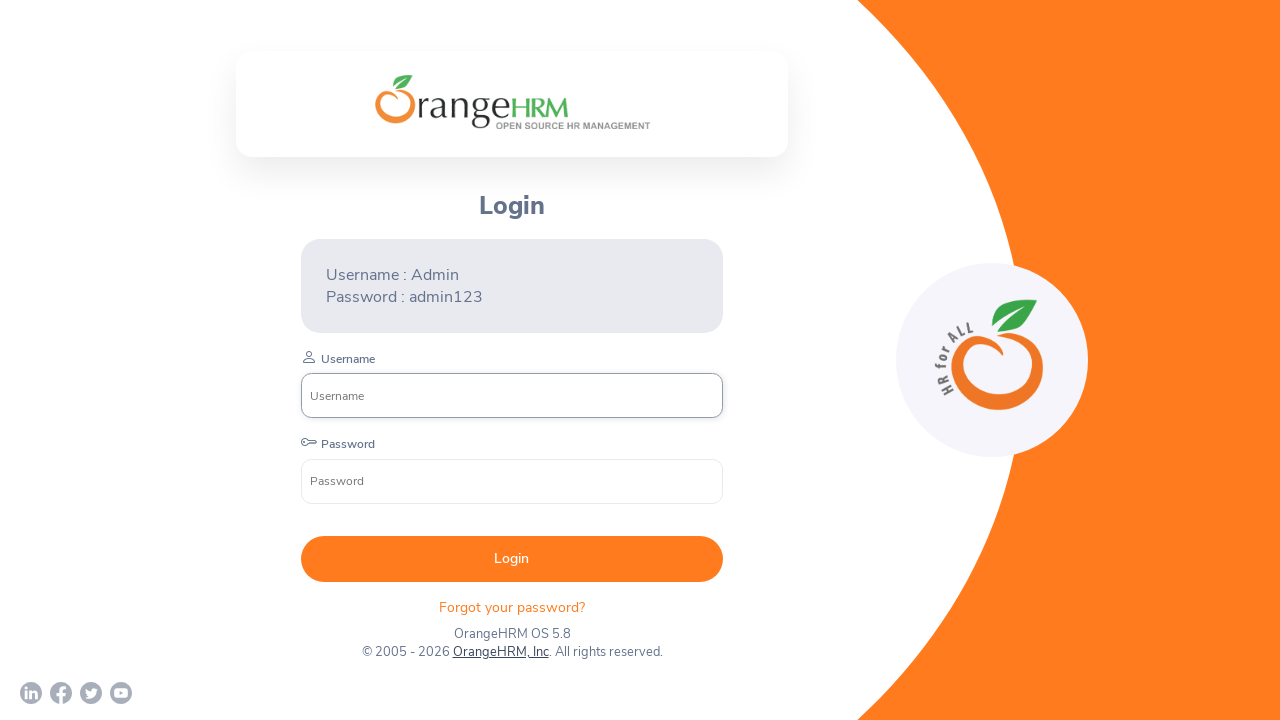

Login heading is now visible on the OrangeHRM login page
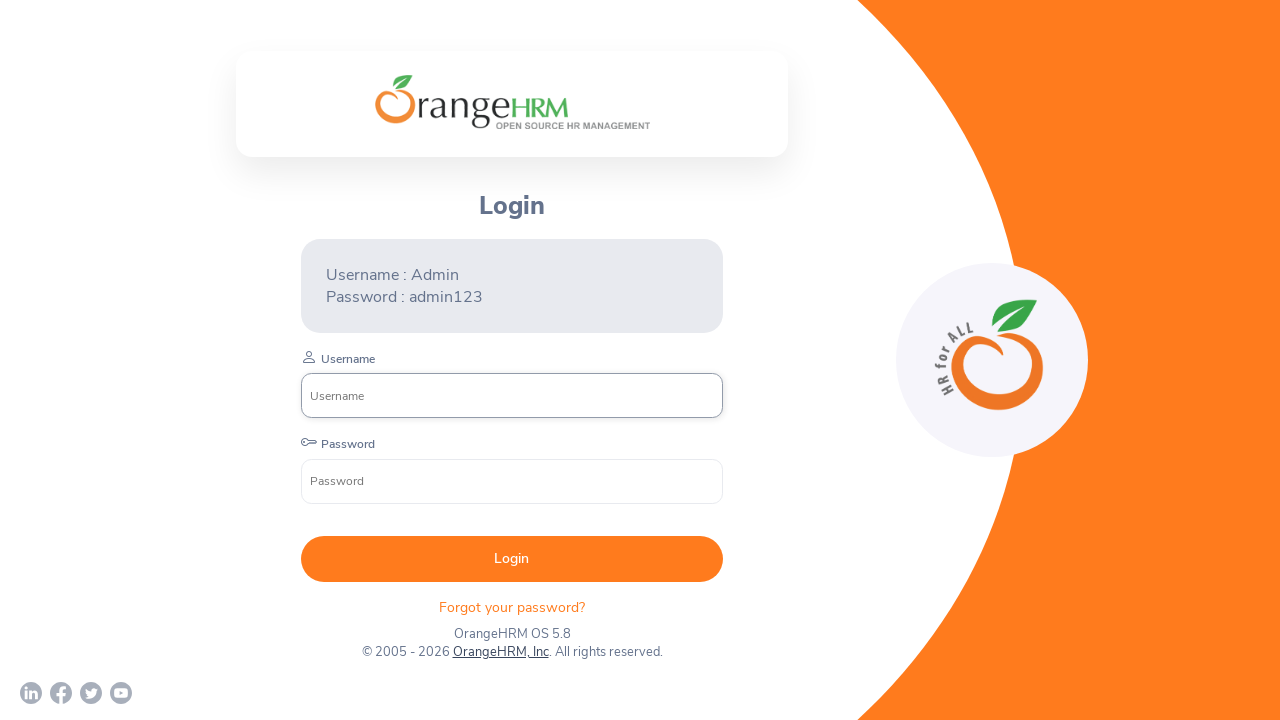

Retrieved Login heading text: 'Login'
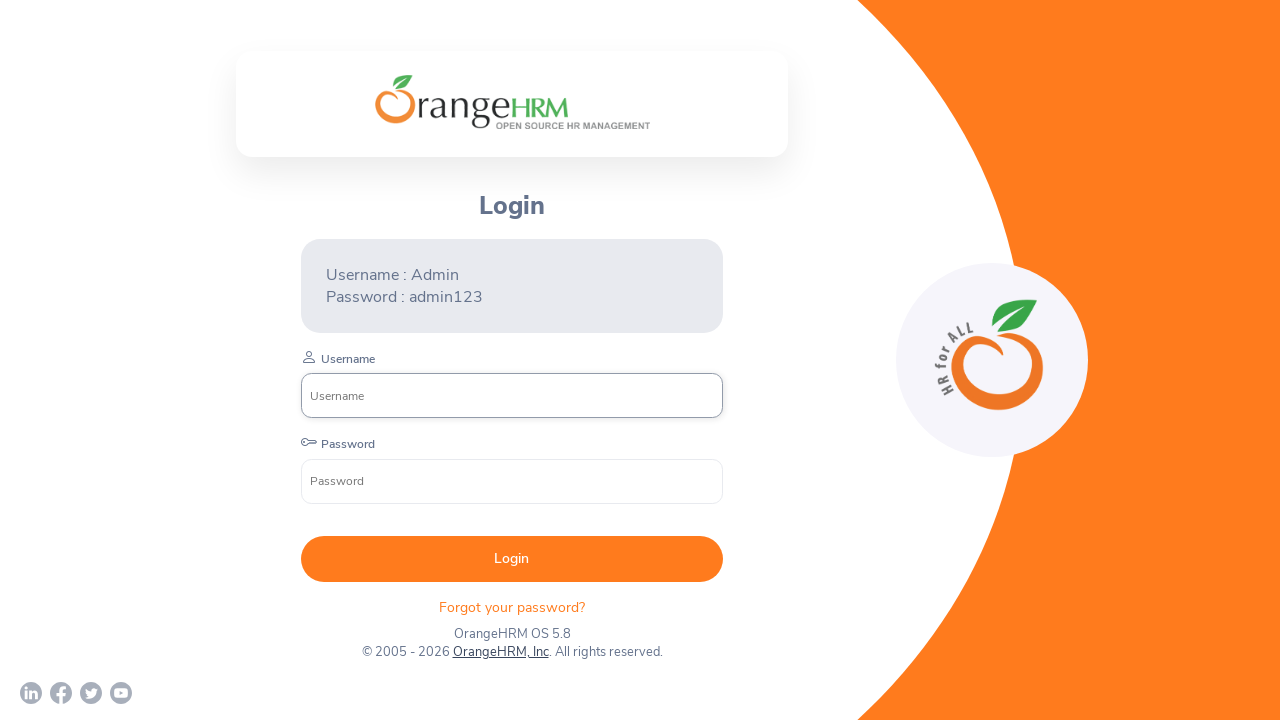

Printed Login heading text to console
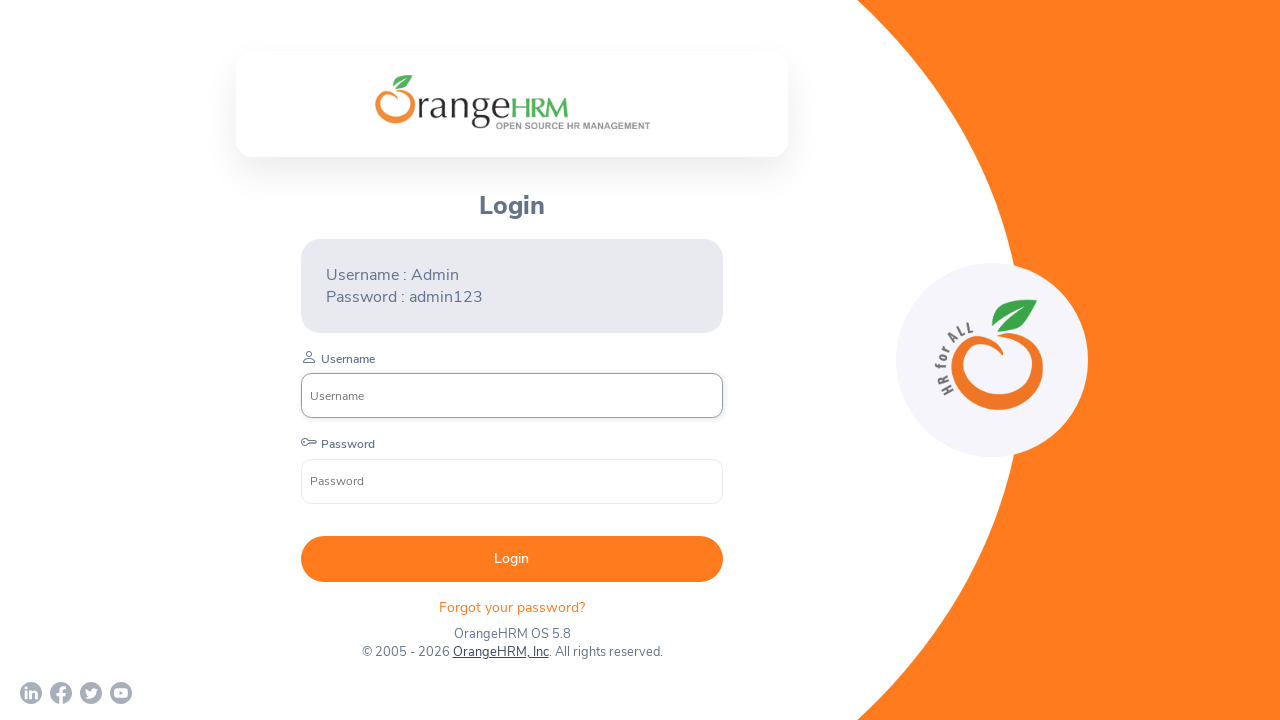

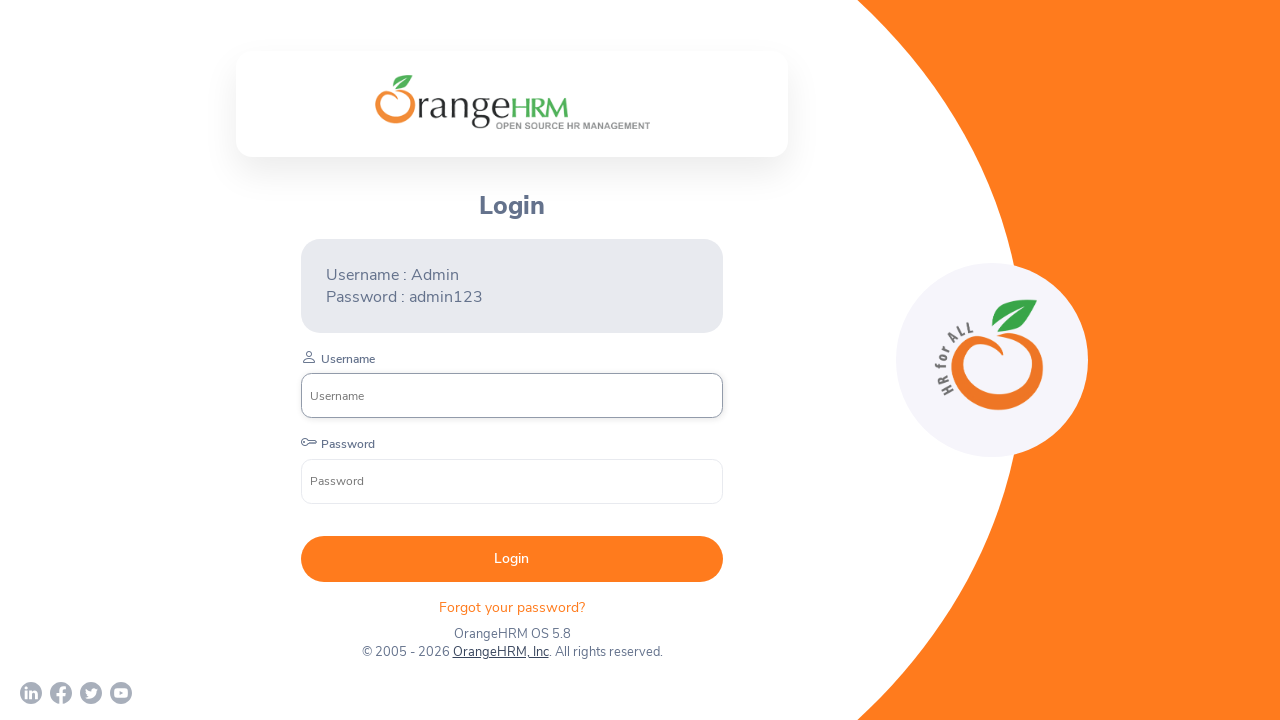